Tests selecting a dropdown option labeled "Œil" and verifies that the displayed fruit elements have the expected IDs

Starting URL: https://labasse.github.io/fruits/portrait.html

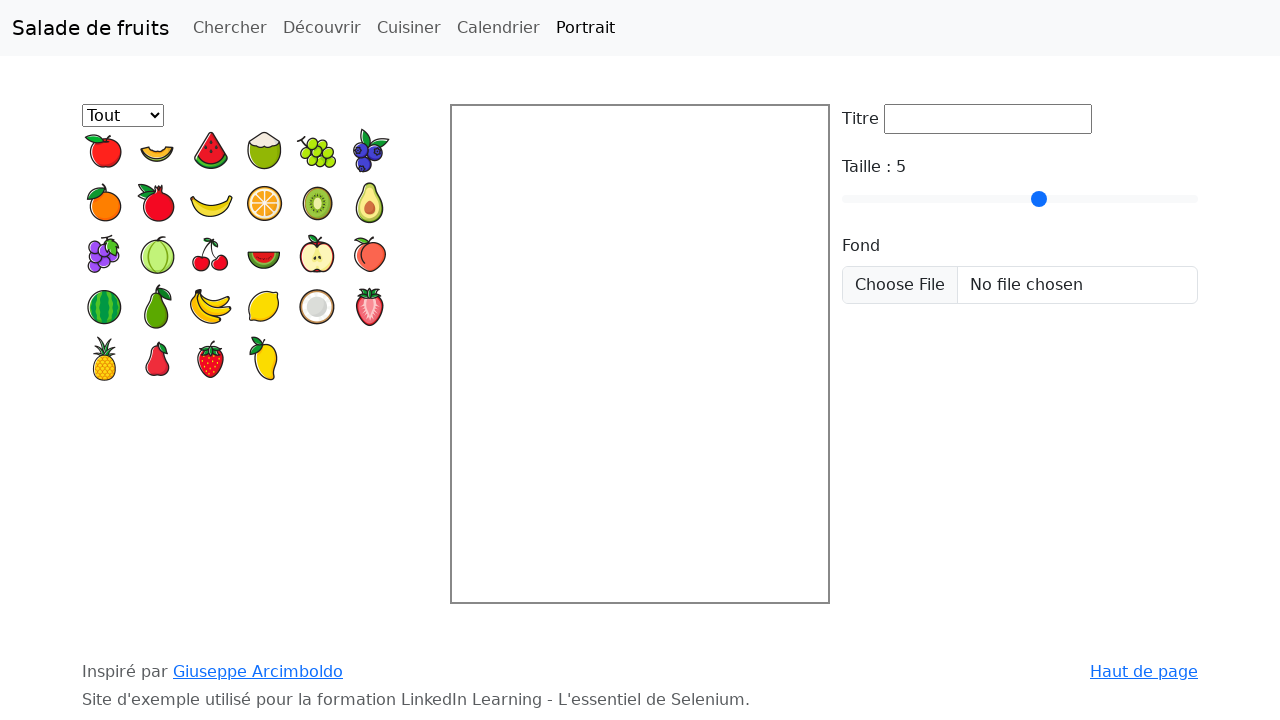

Navigated to fruits portrait page
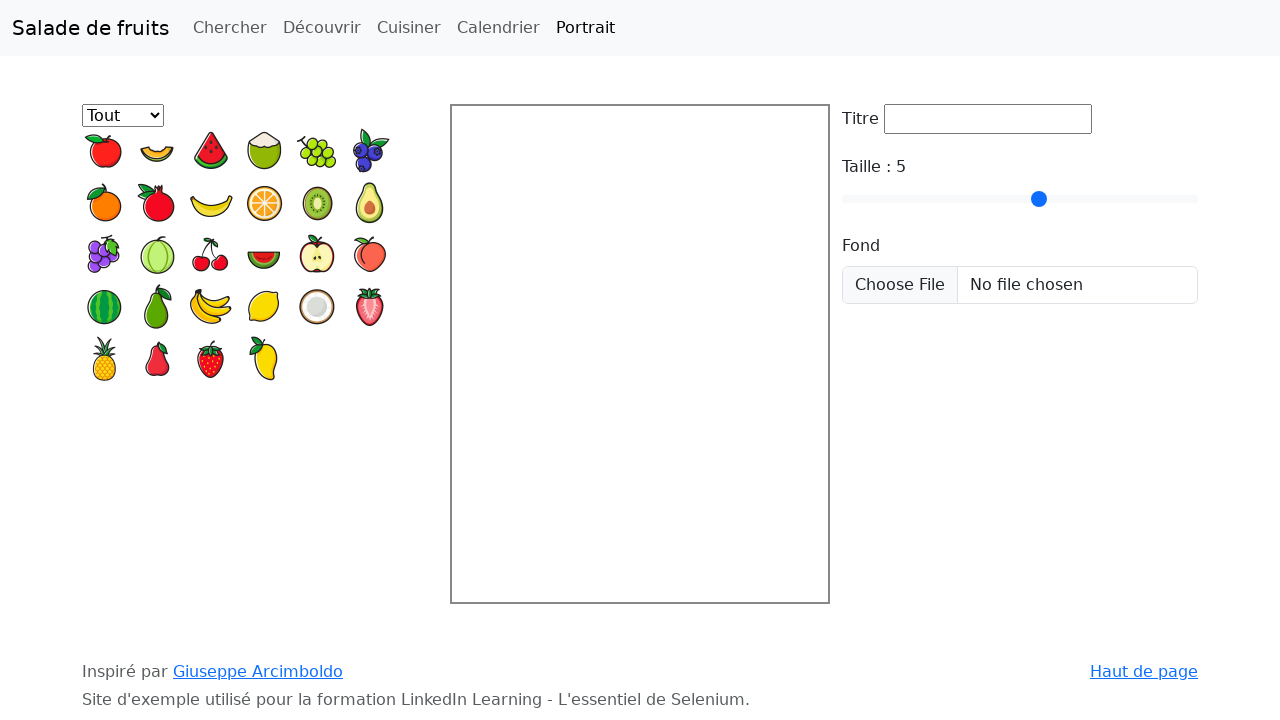

Selected 'Œil' from the dropdown on #partie
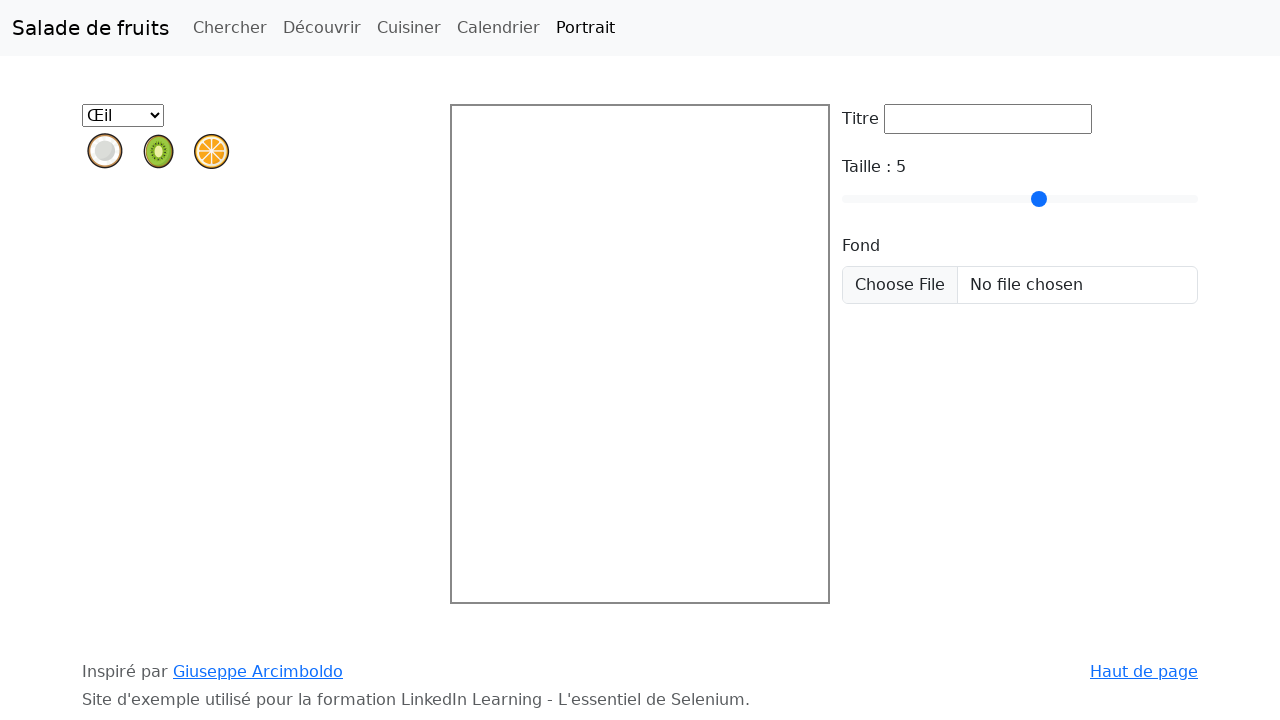

Fruit elements loaded in palette
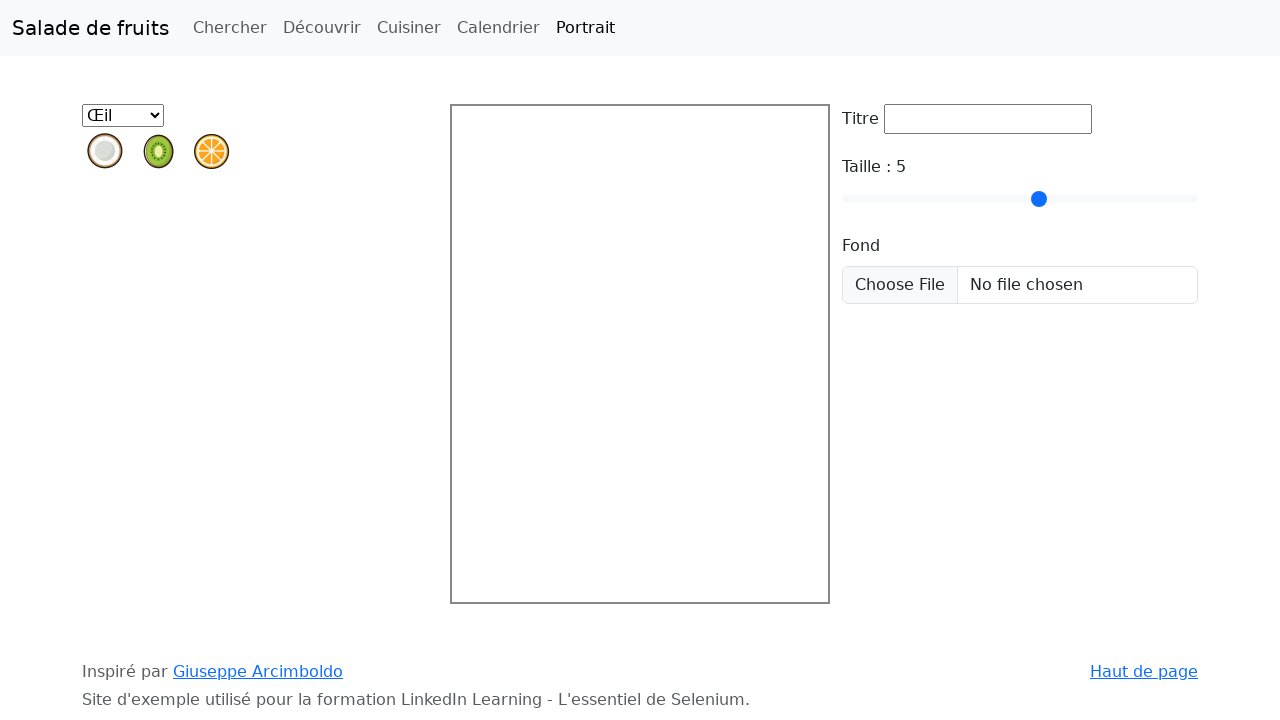

Retrieved all fruit elements from palette
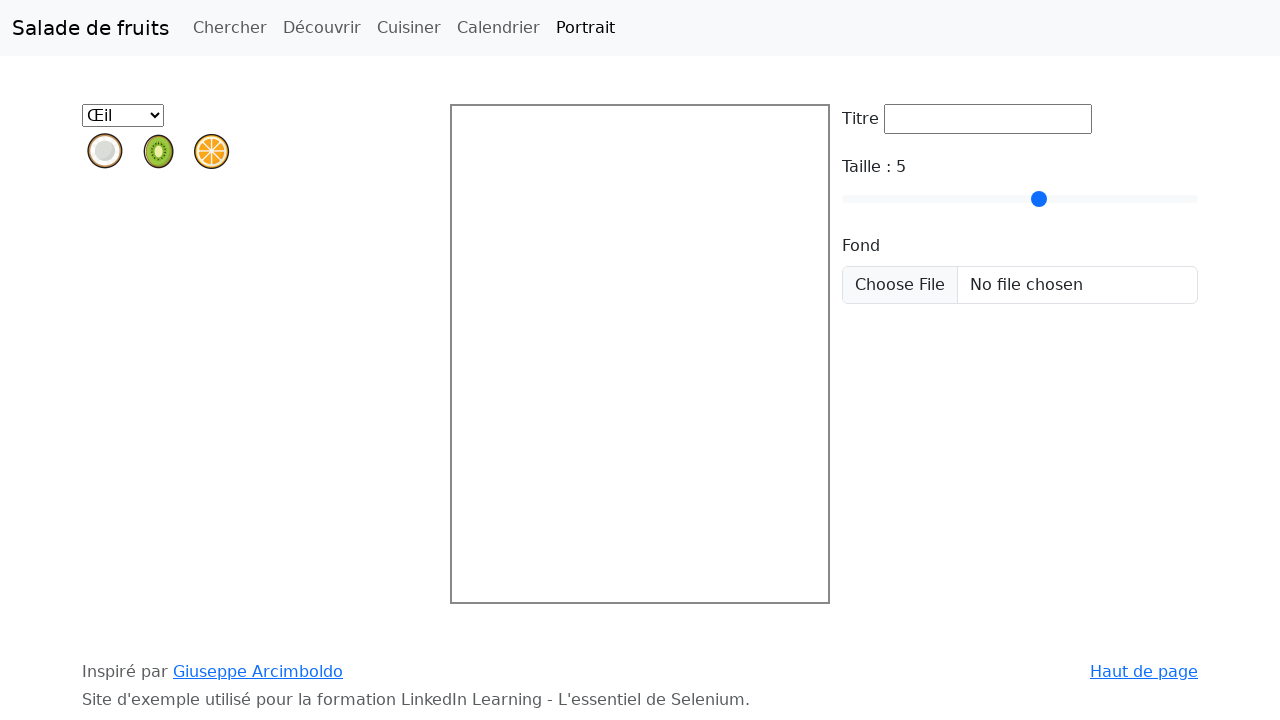

Extracted IDs from fruit elements
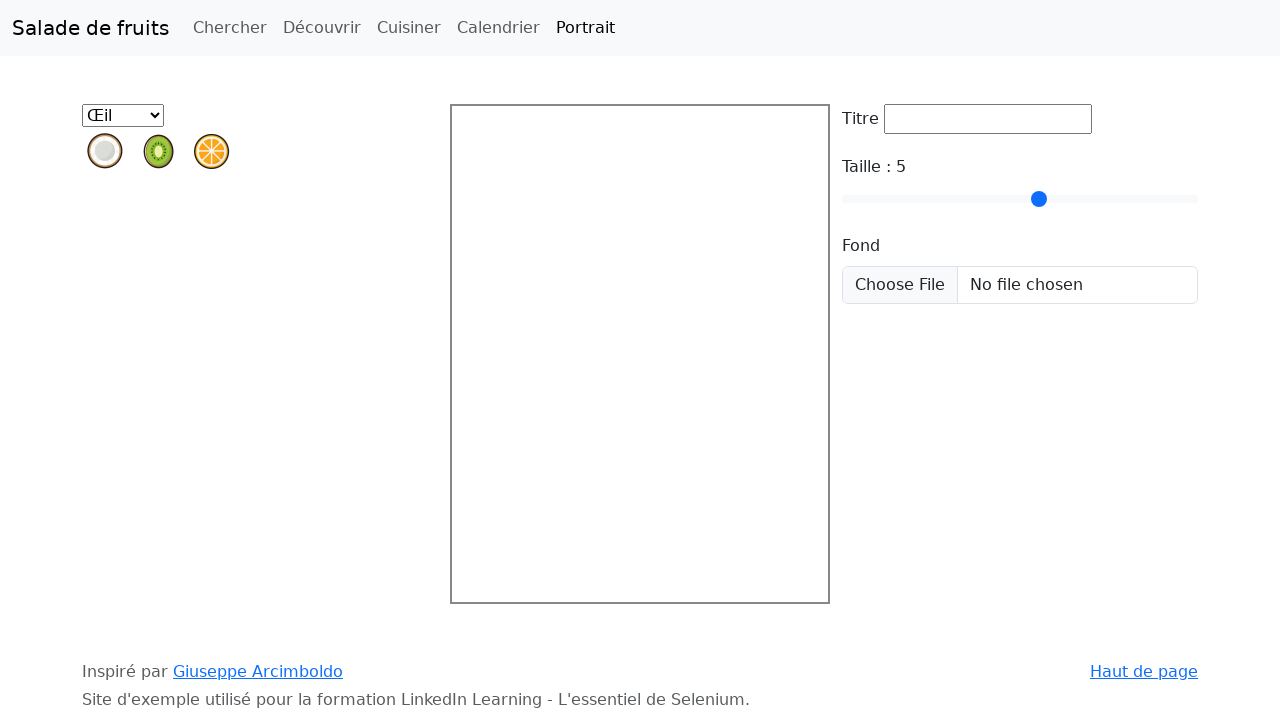

Verified fruit IDs match expected values ['1-3', '3-1', '2-1']
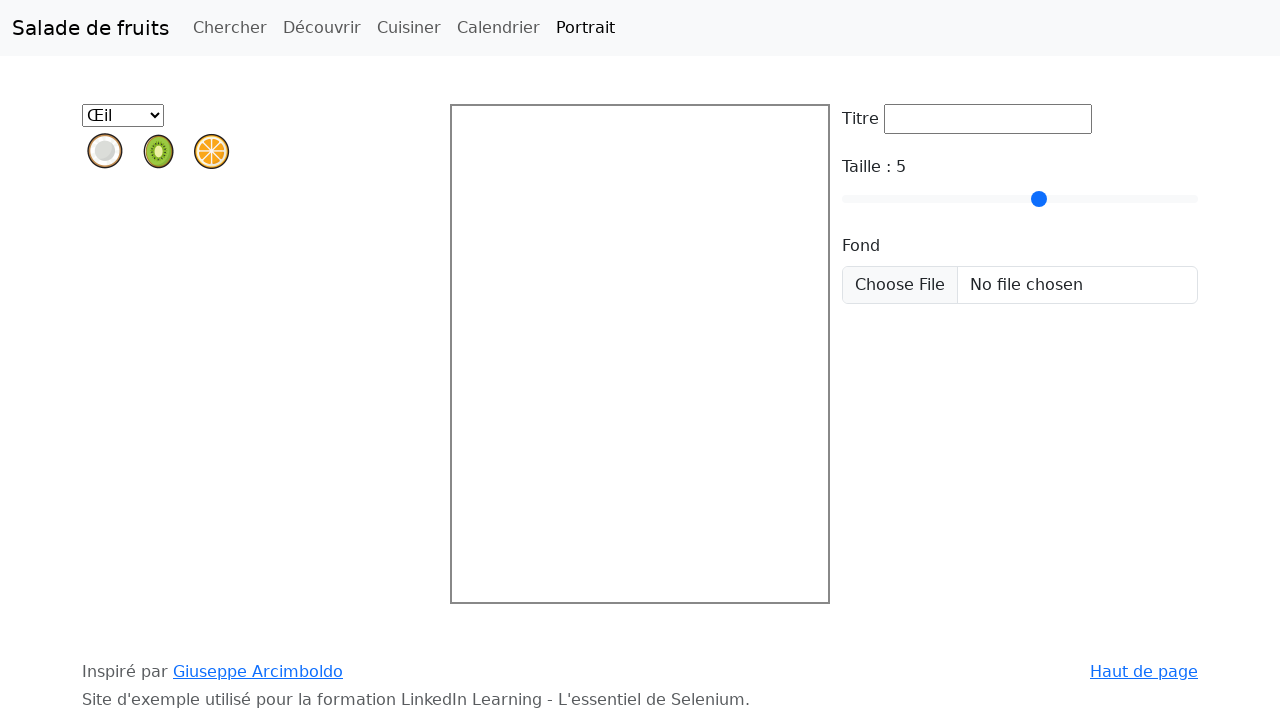

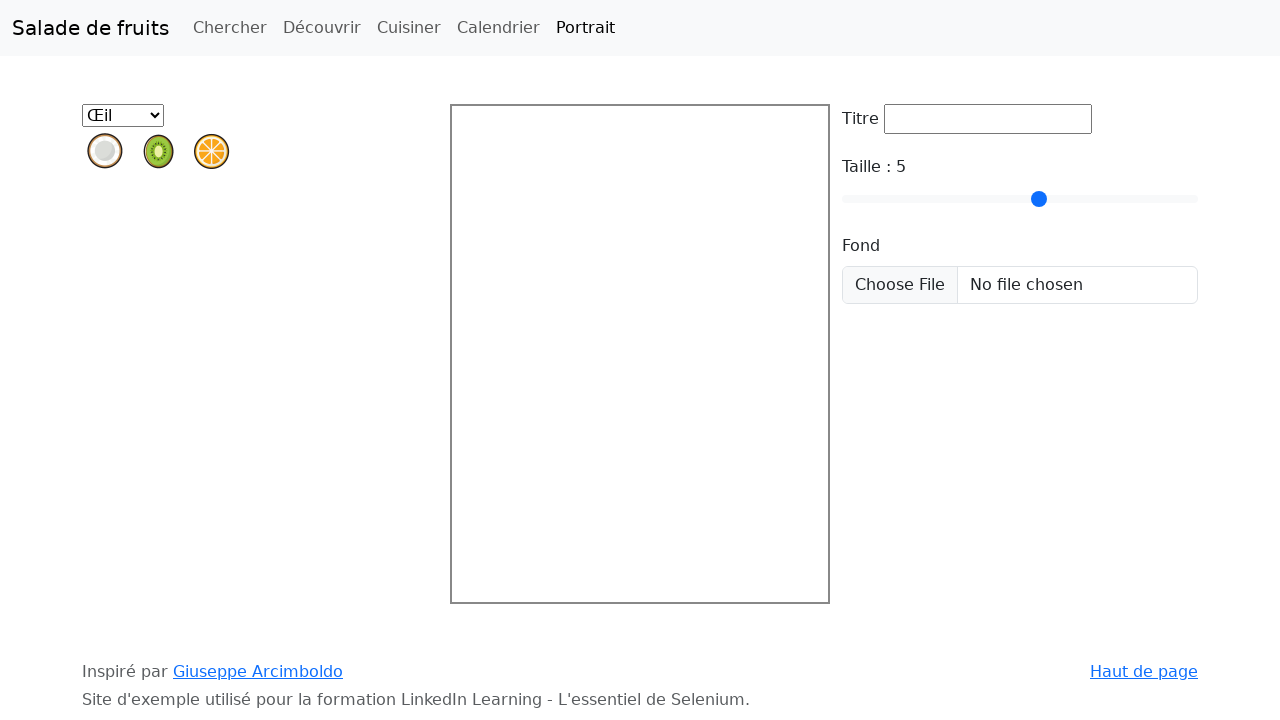